Tests browser navigation functionality (back, forward, refresh) on the-internet.herokuapp.com, then navigates to the Dynamic Controls page to test checkbox removal and input enabling features.

Starting URL: https://the-internet.herokuapp.com/

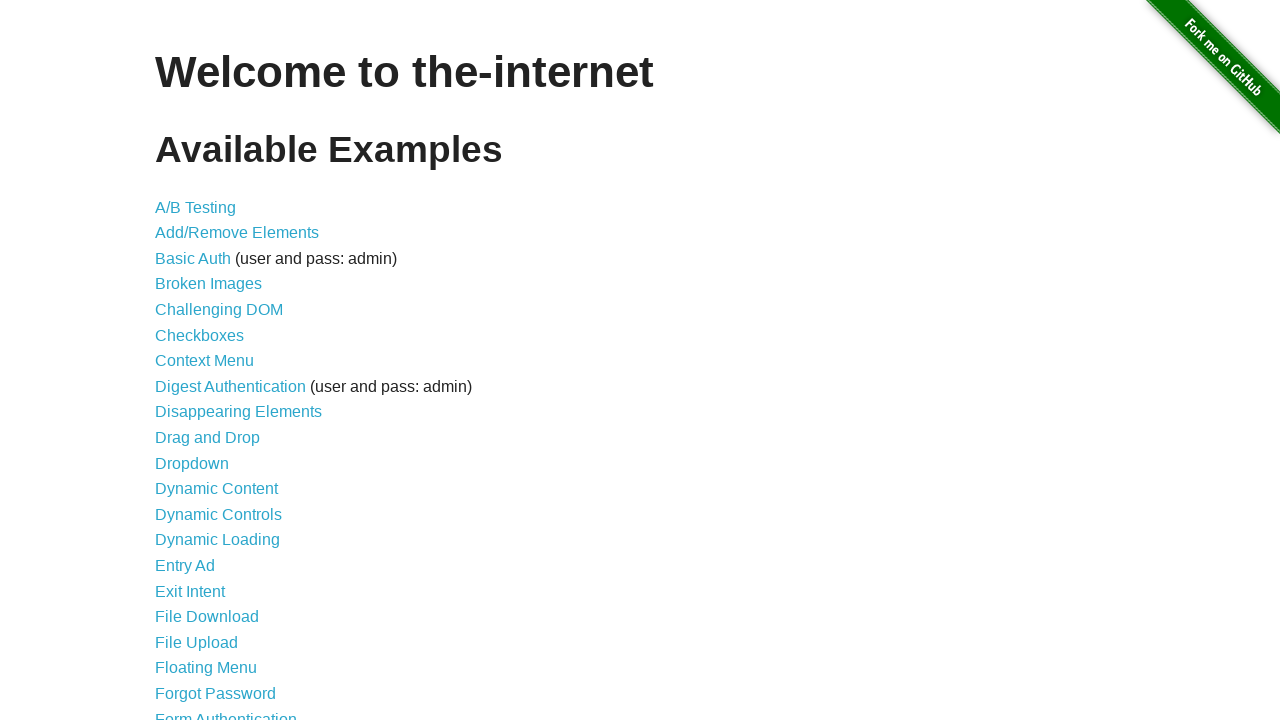

Clicked on Form Authentication link (21st item in the list) at (226, 712) on xpath=//*[@id='content']/ul/li[21]/a
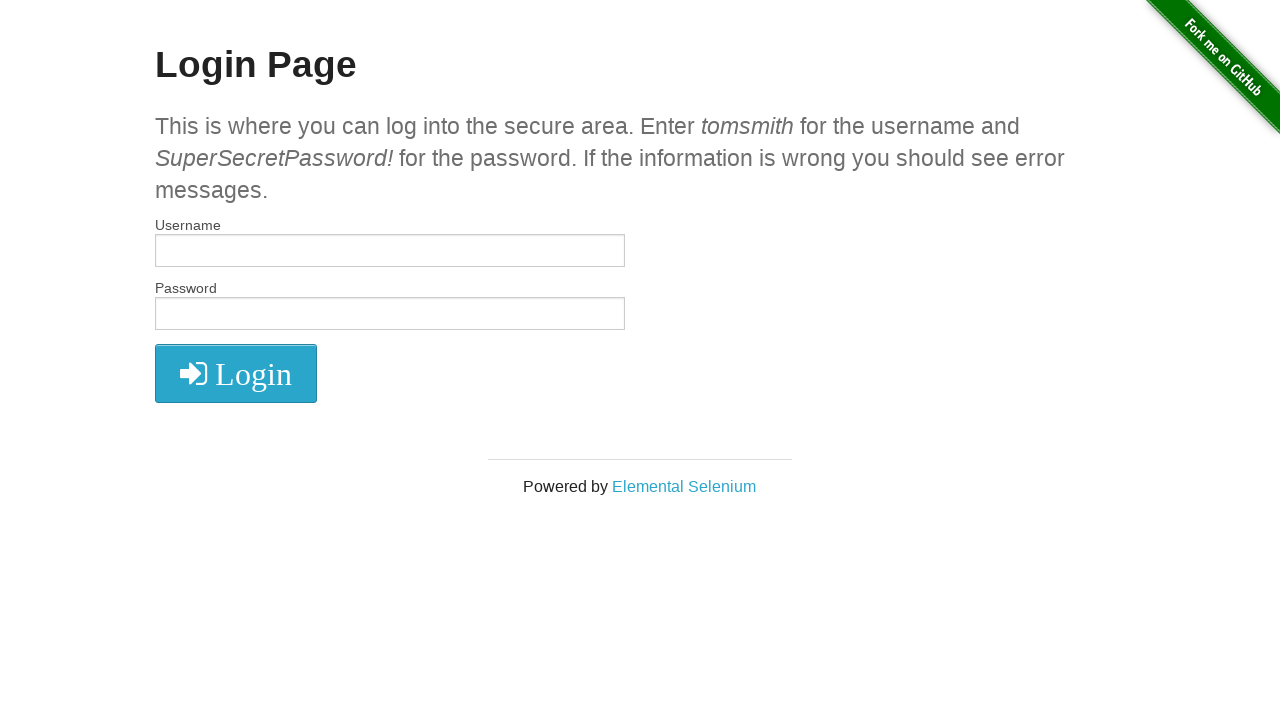

Navigated back to home page
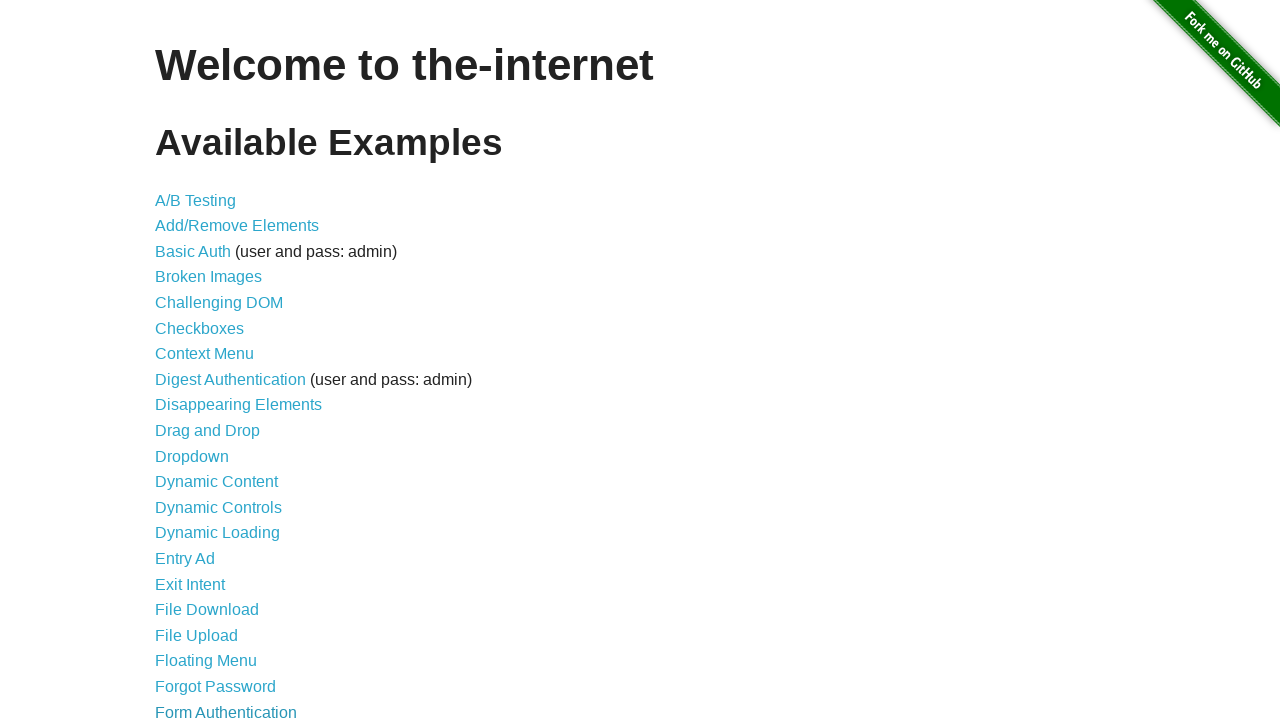

Verified heading after going back is 'Welcome to the-internet'
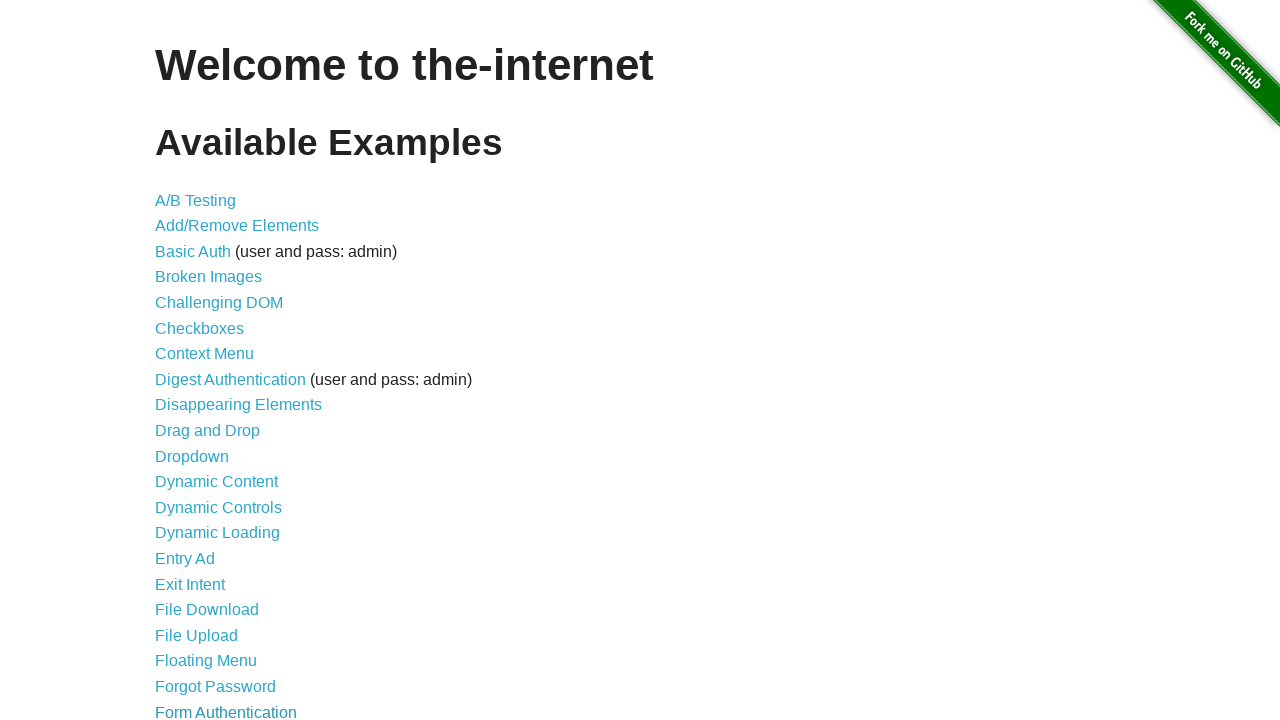

Refreshed the page
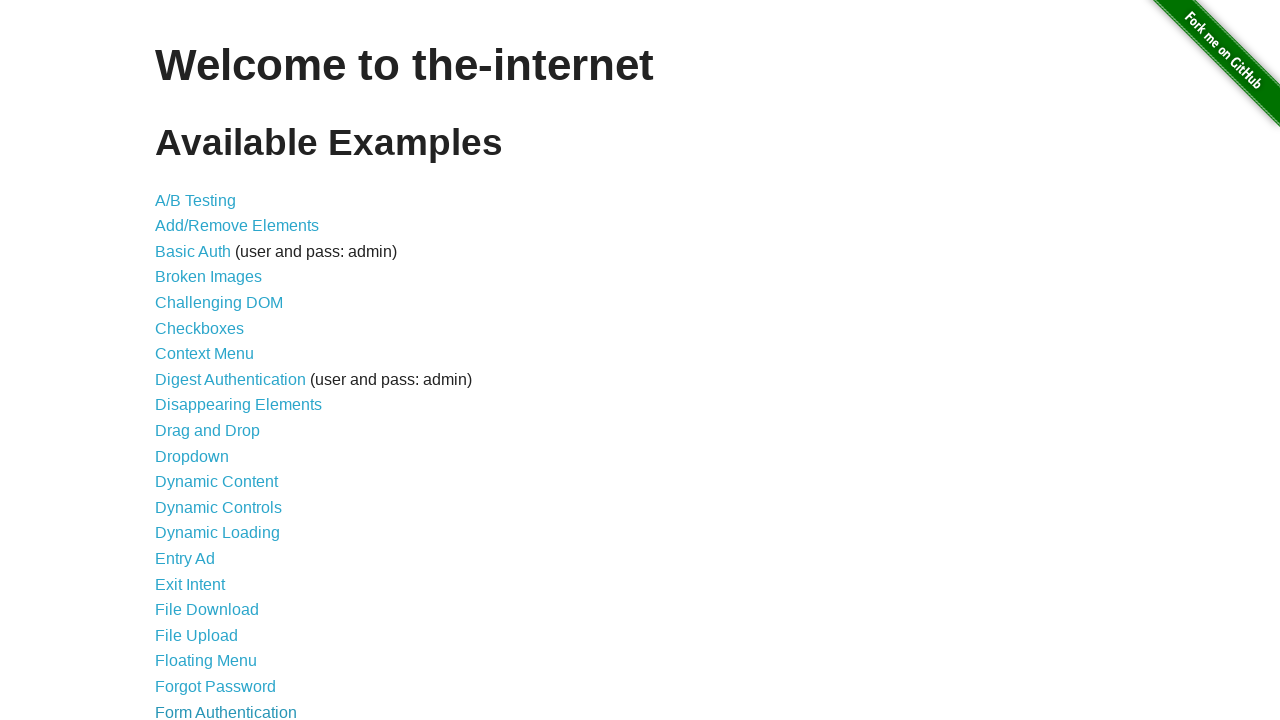

Verified heading after refresh is 'Welcome to the-internet'
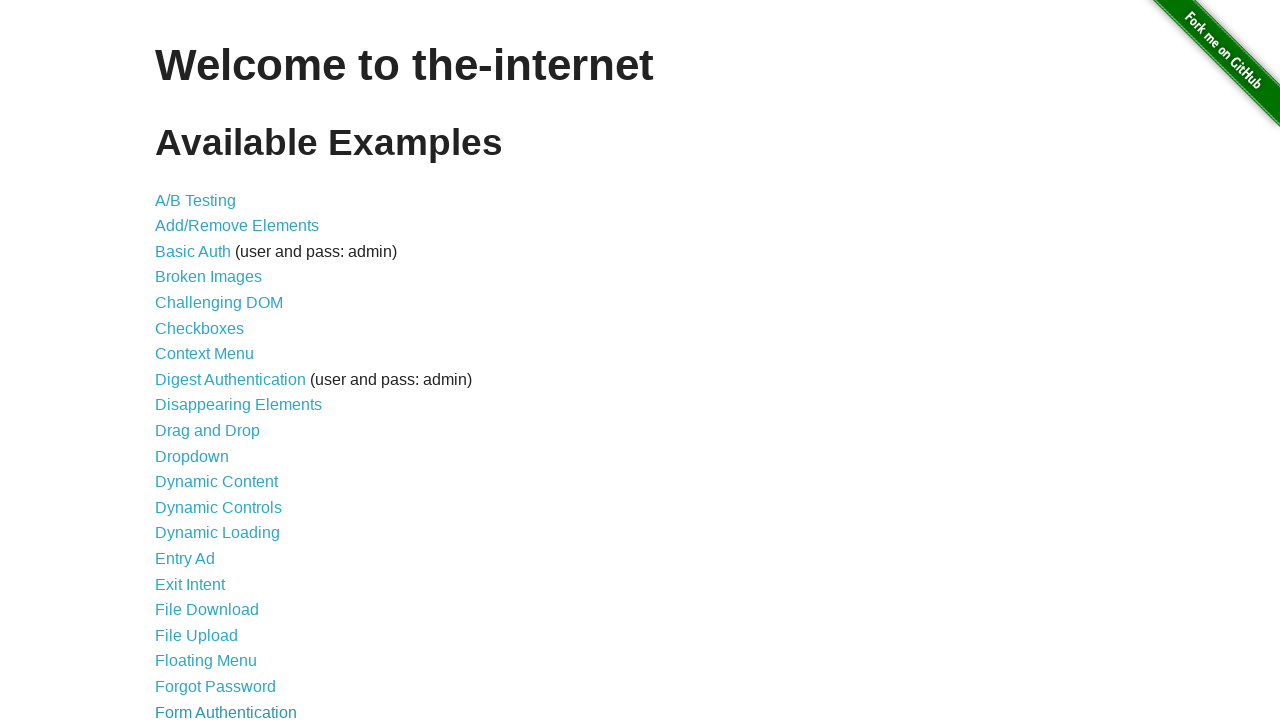

Navigated forward to login page
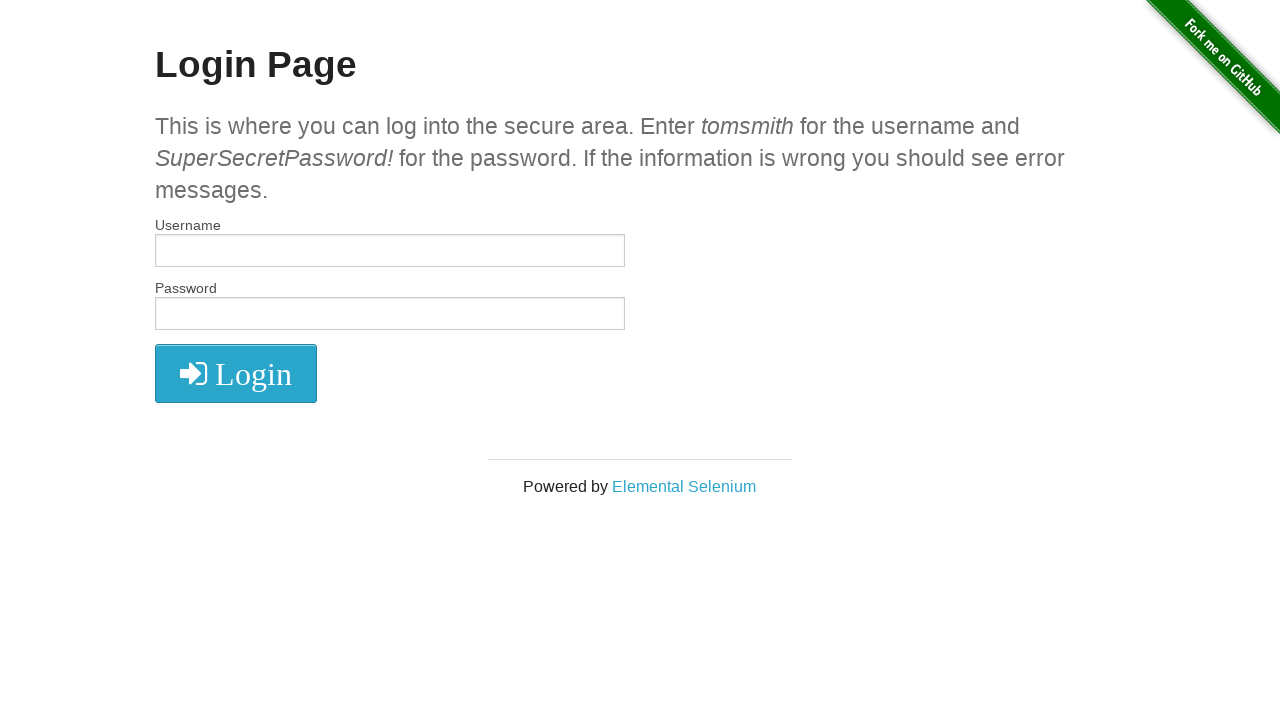

Verified login page heading is 'Login Page'
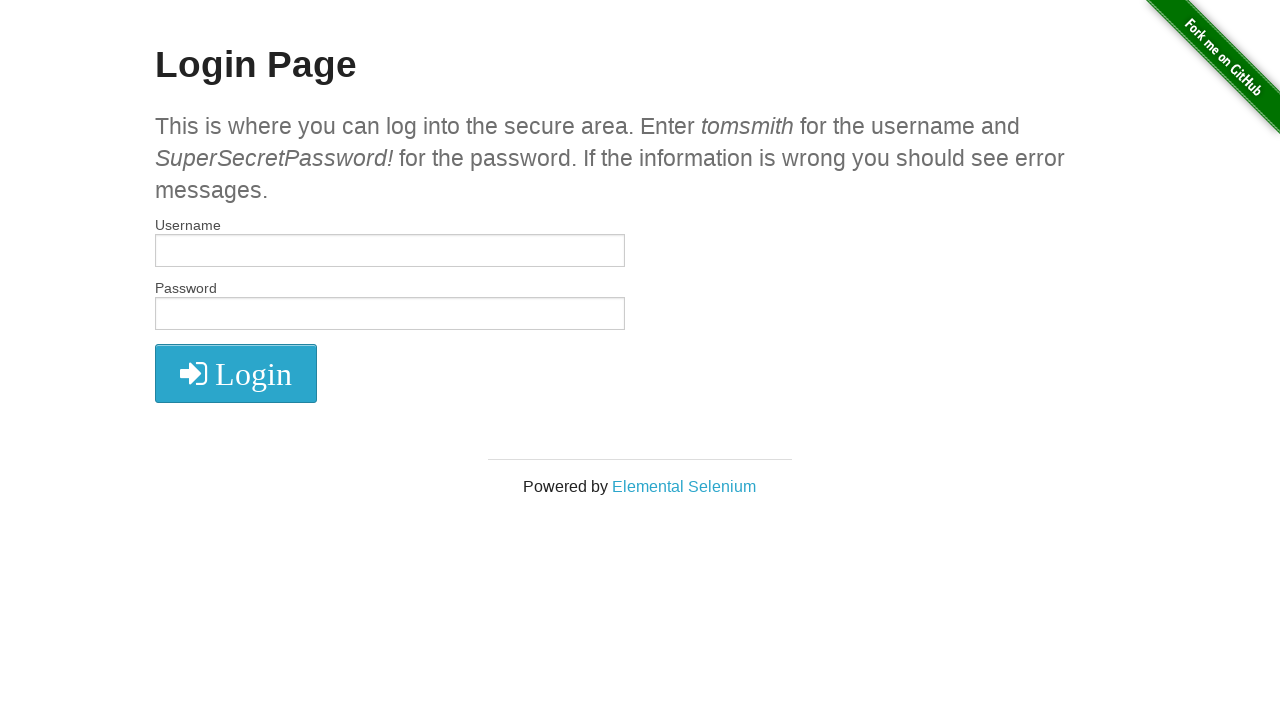

Navigated back to home page
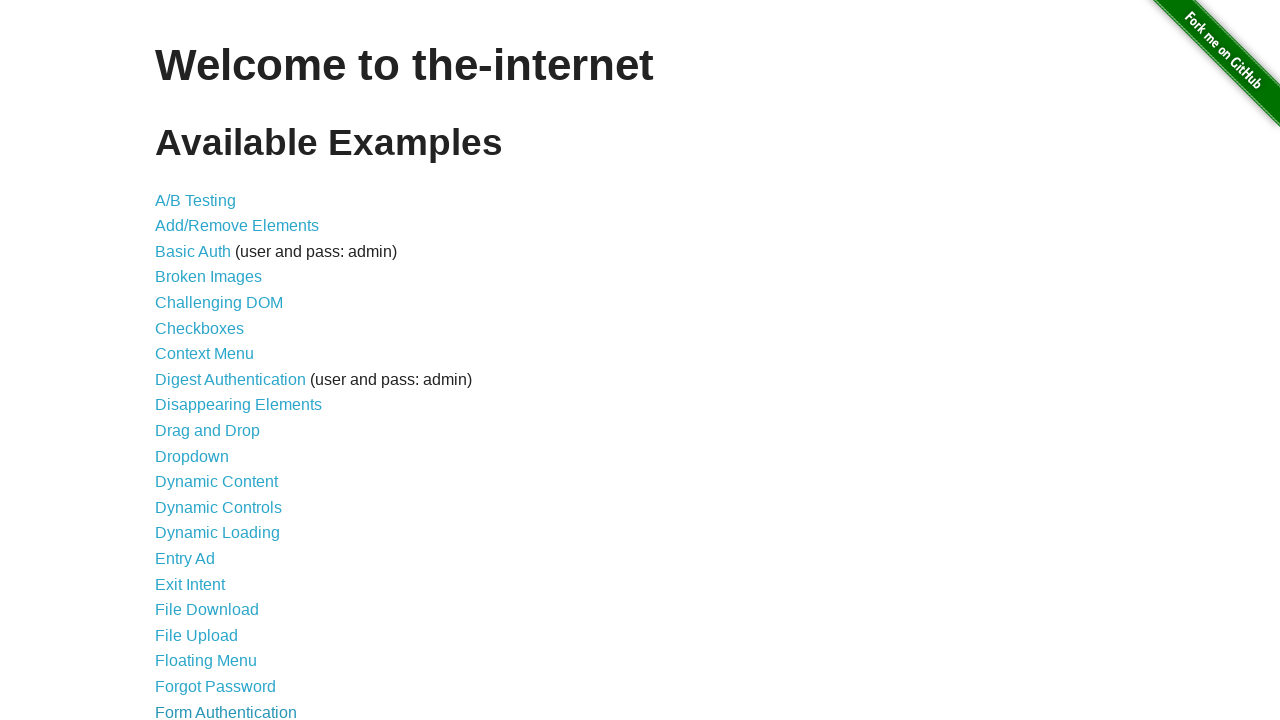

Clicked on Dynamic Controls link (13th item) at (218, 507) on xpath=//*[@id='content']/ul/li[13]/a
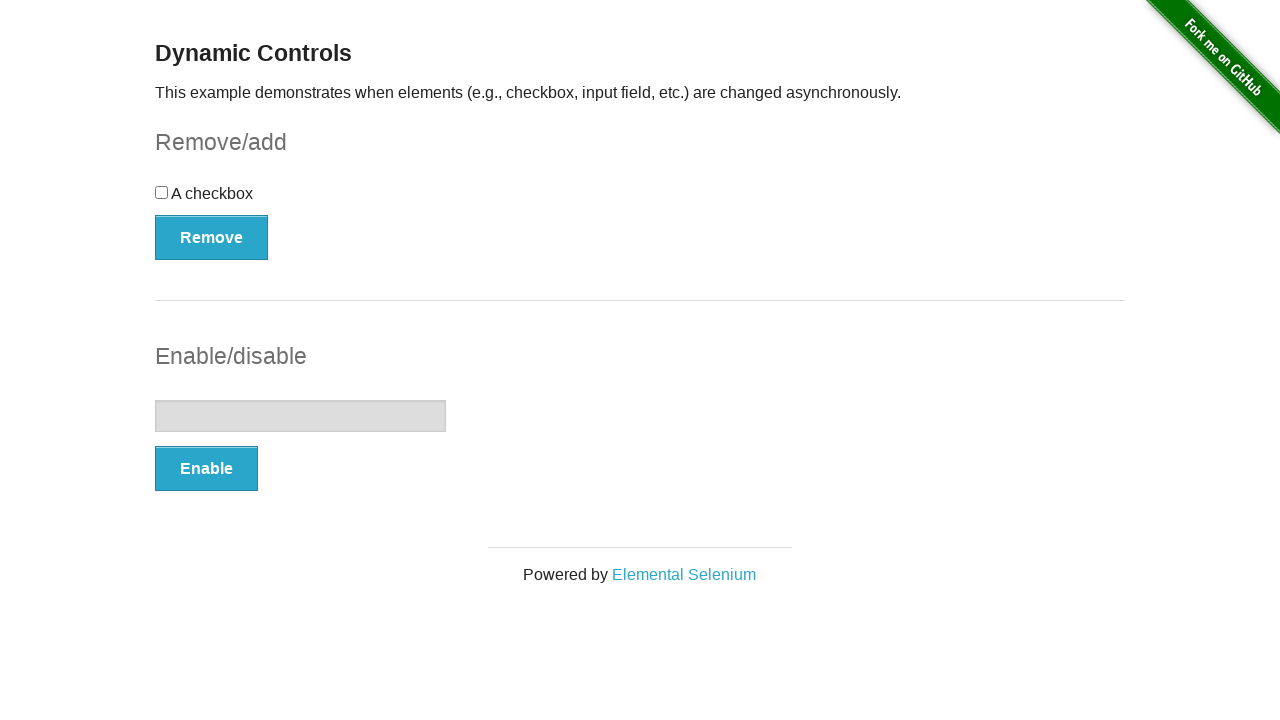

Clicked the checkbox to check it at (640, 200) on xpath=//*[@id='checkbox']
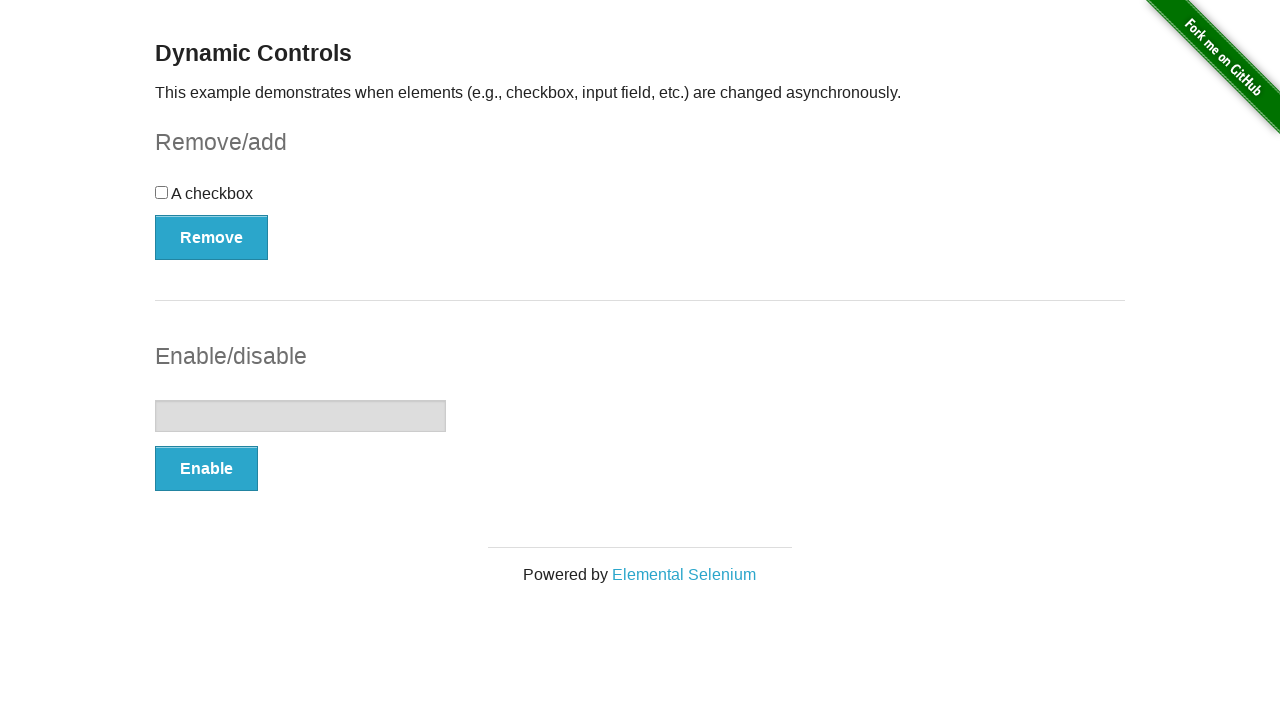

Clicked the Remove button at (212, 237) on xpath=//*[@id='checkbox-example']/button
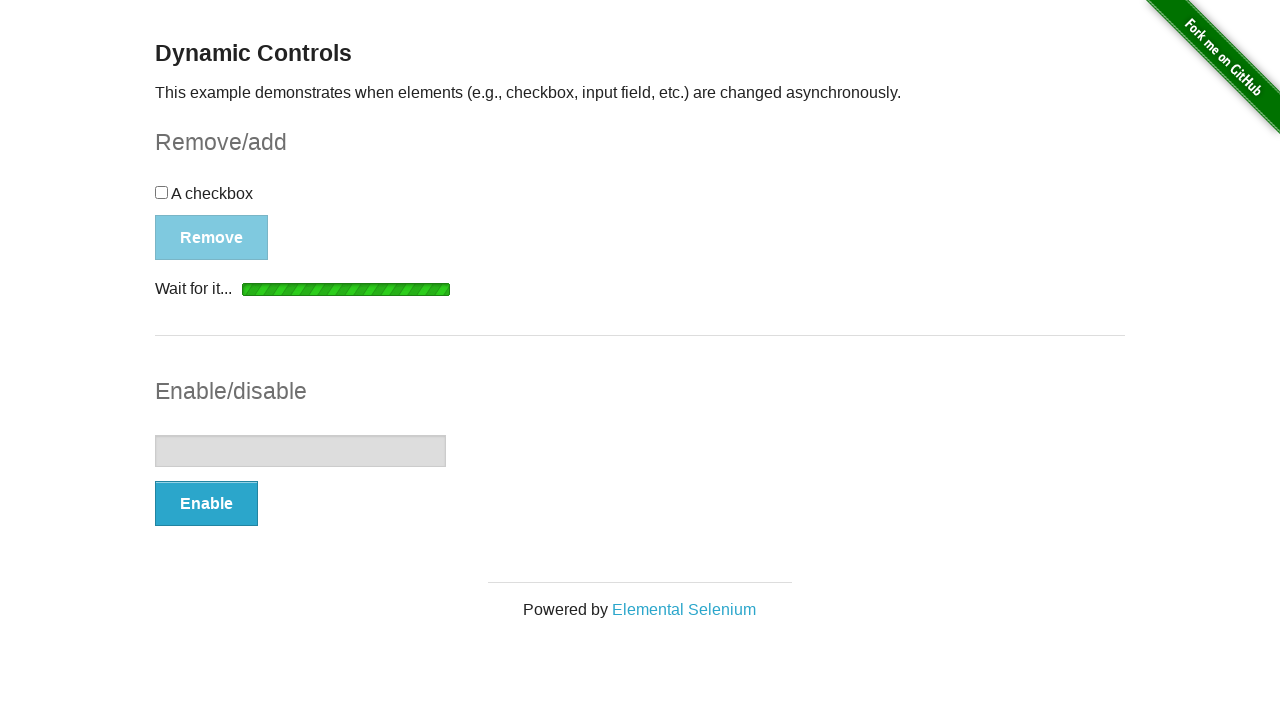

Waited for the message element to appear
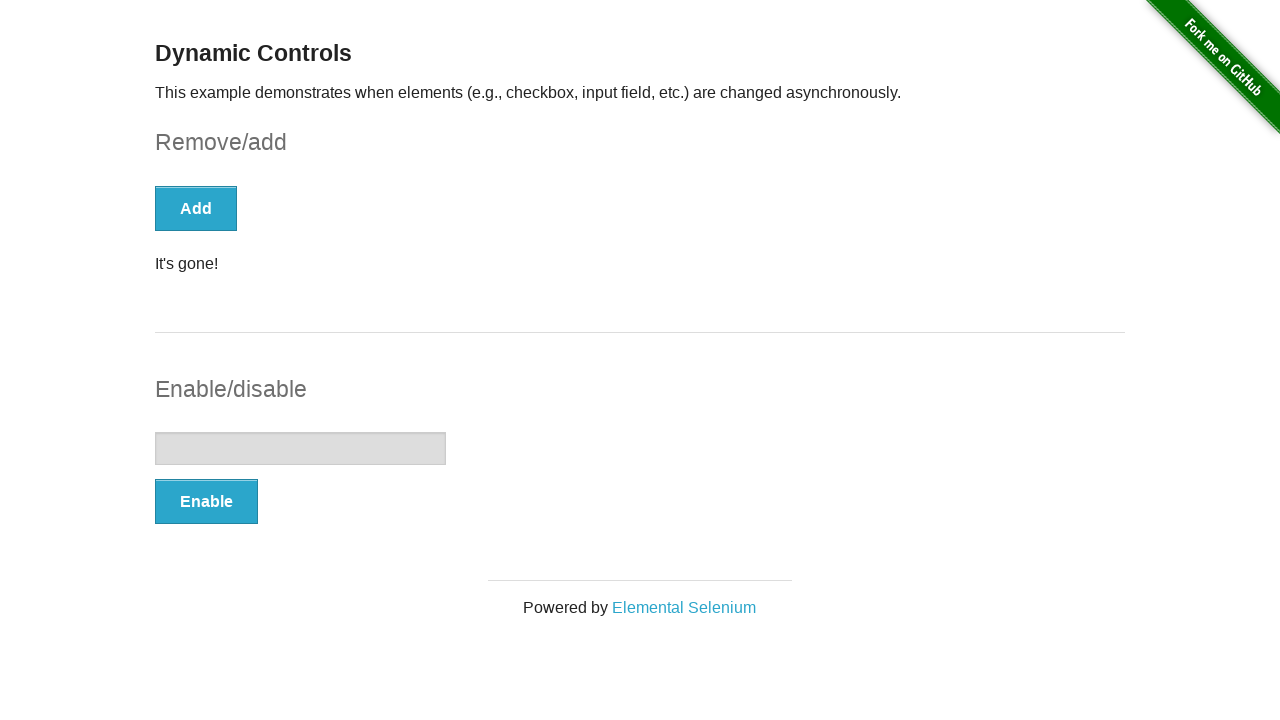

Verified the 'It's gone!' message after checkbox removal
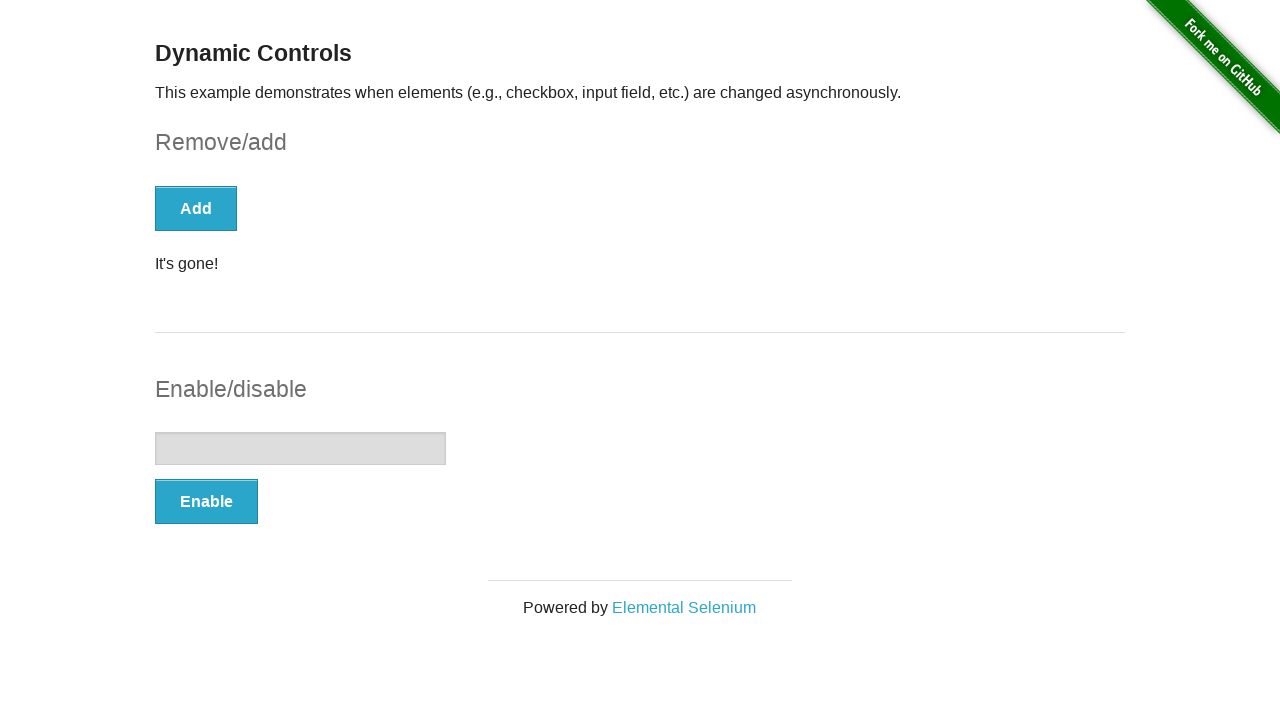

Refreshed the page
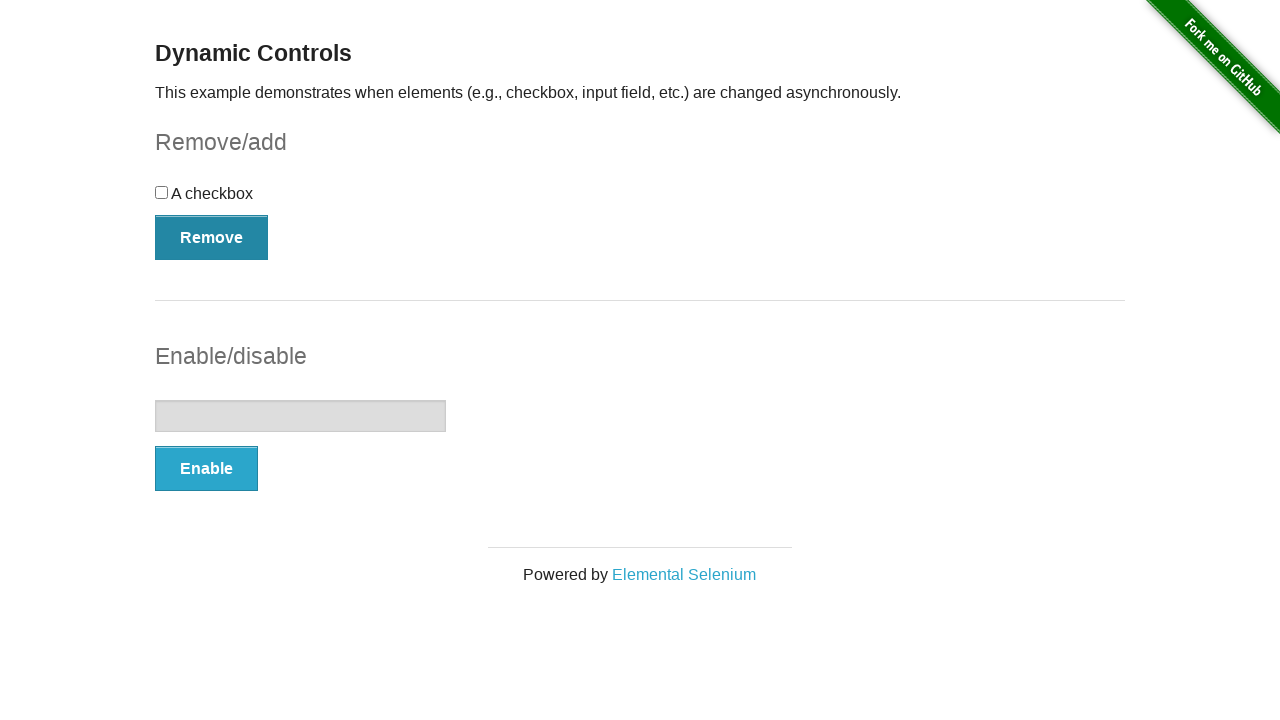

Clicked the Enable button at (206, 469) on xpath=//*[@id='input-example']/button
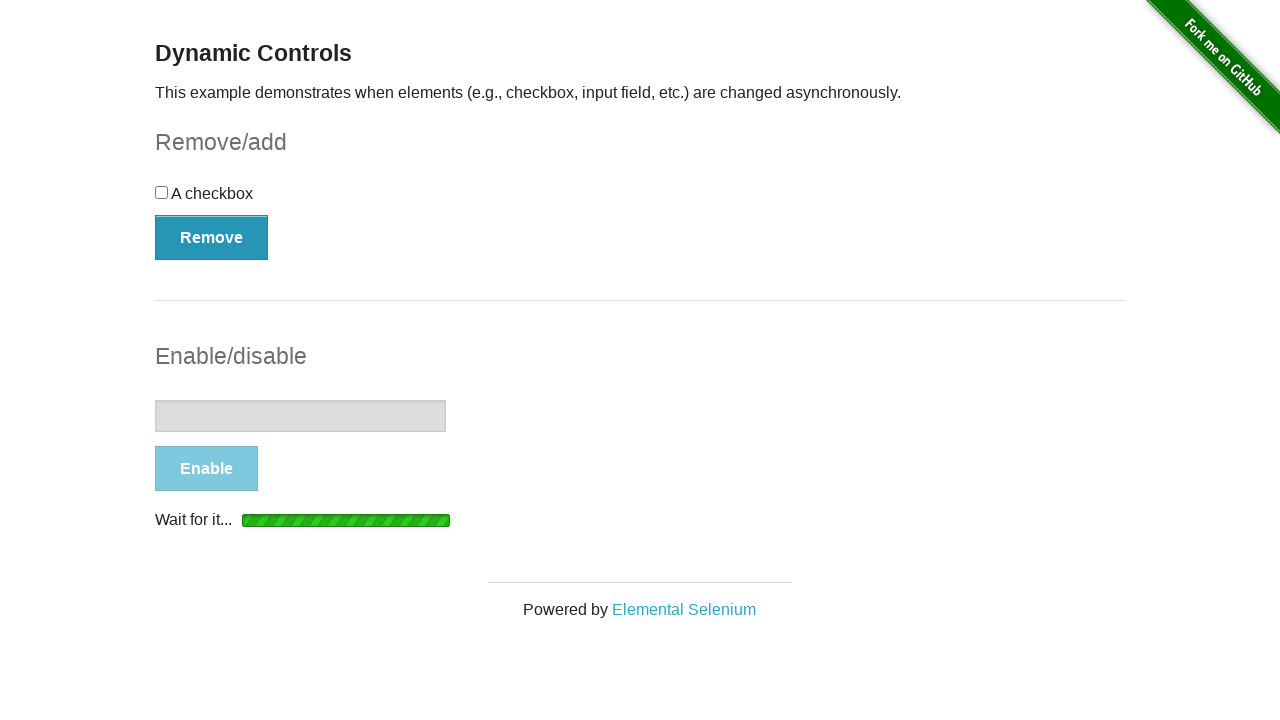

Waited for the message element to appear
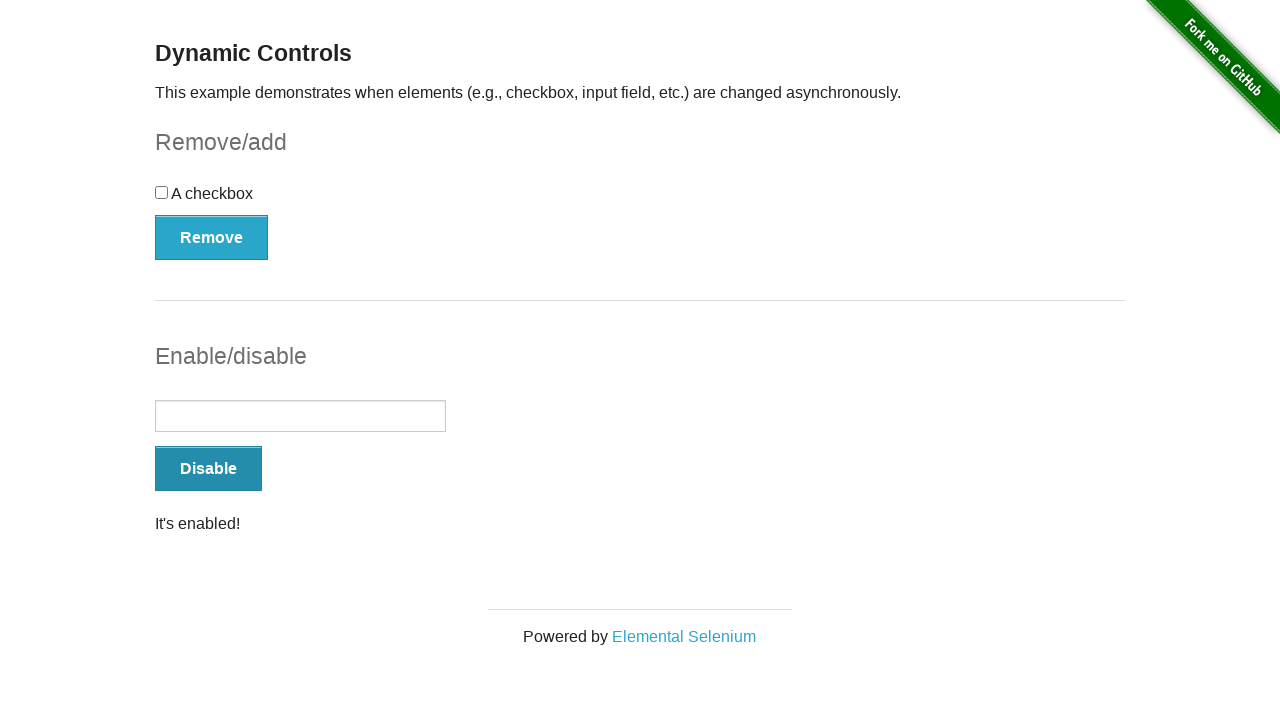

Verified the 'It's enabled!' message after input enabling
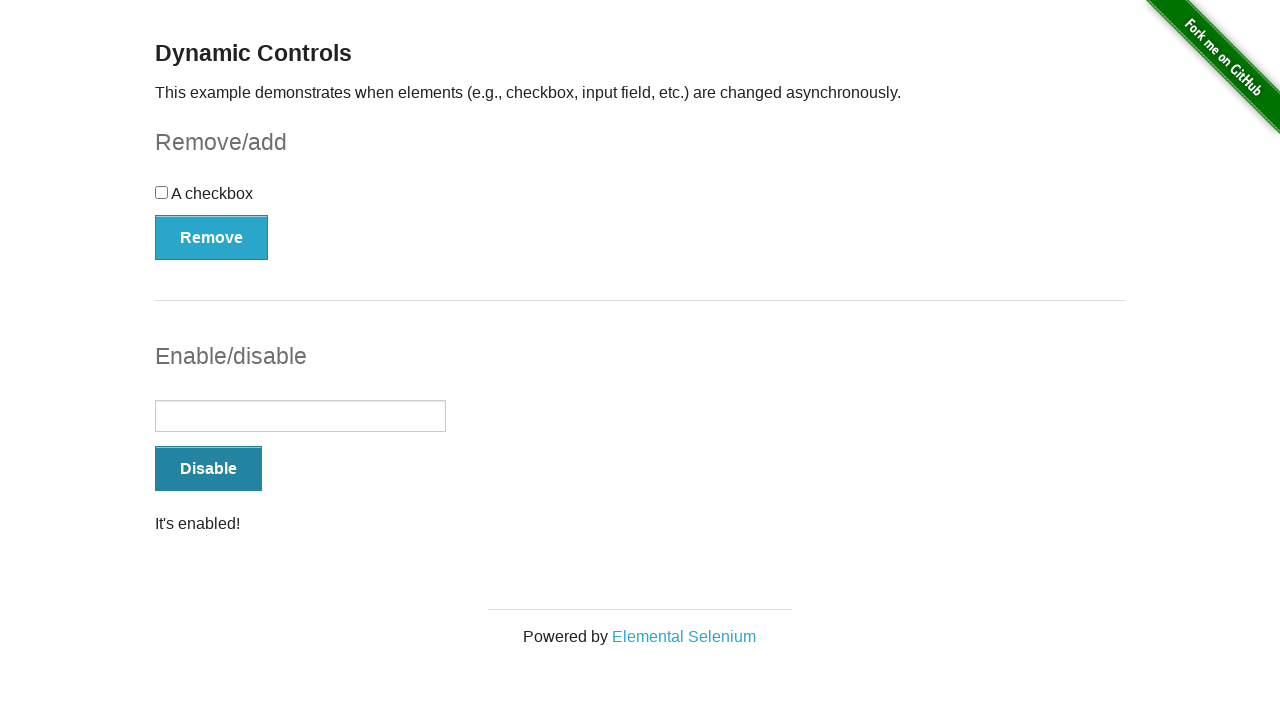

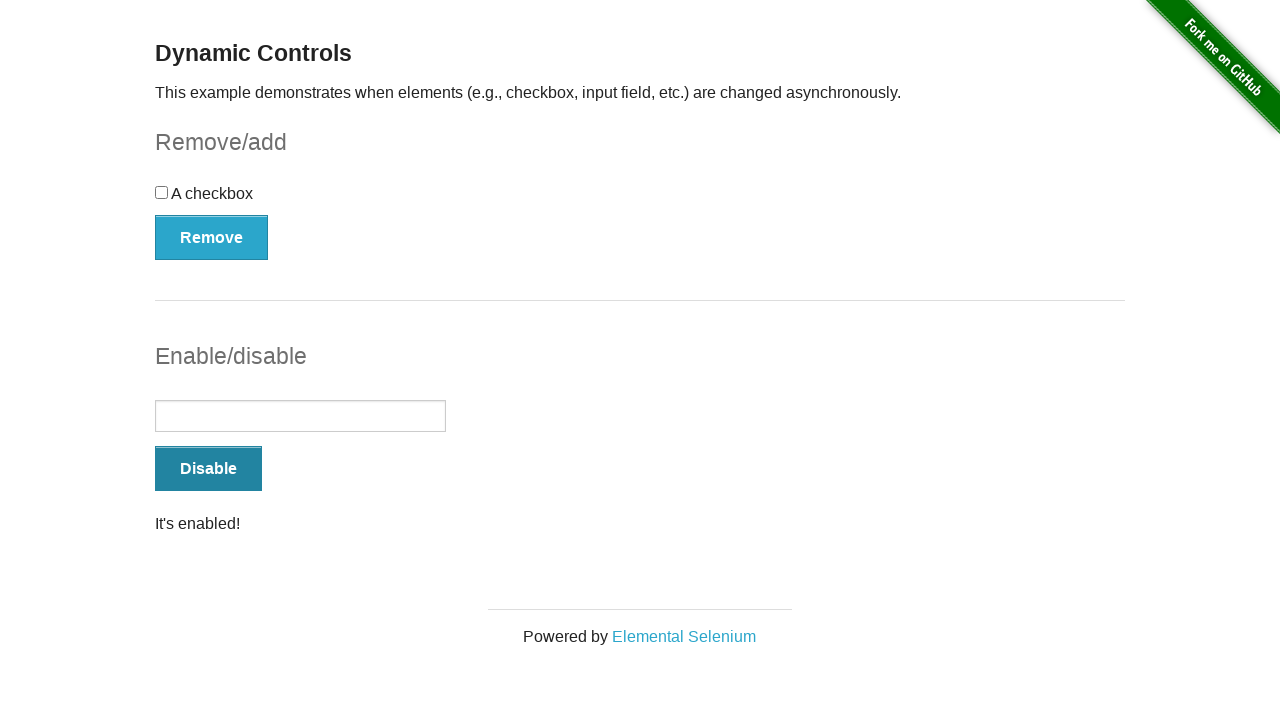